Tests handling a confirm JavaScript alert by clicking a button to trigger it and dismissing it with cancel

Starting URL: https://v1.training-support.net/selenium/javascript-alerts

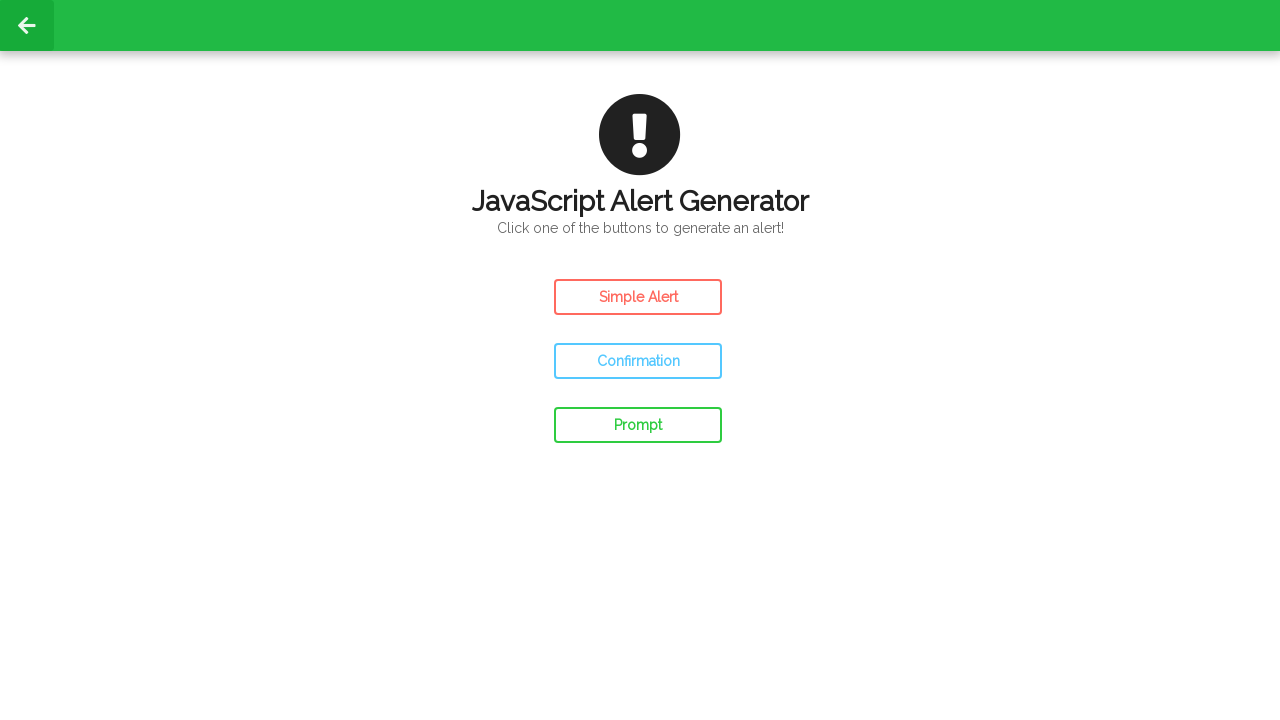

Set up dialog handler to dismiss confirm alerts
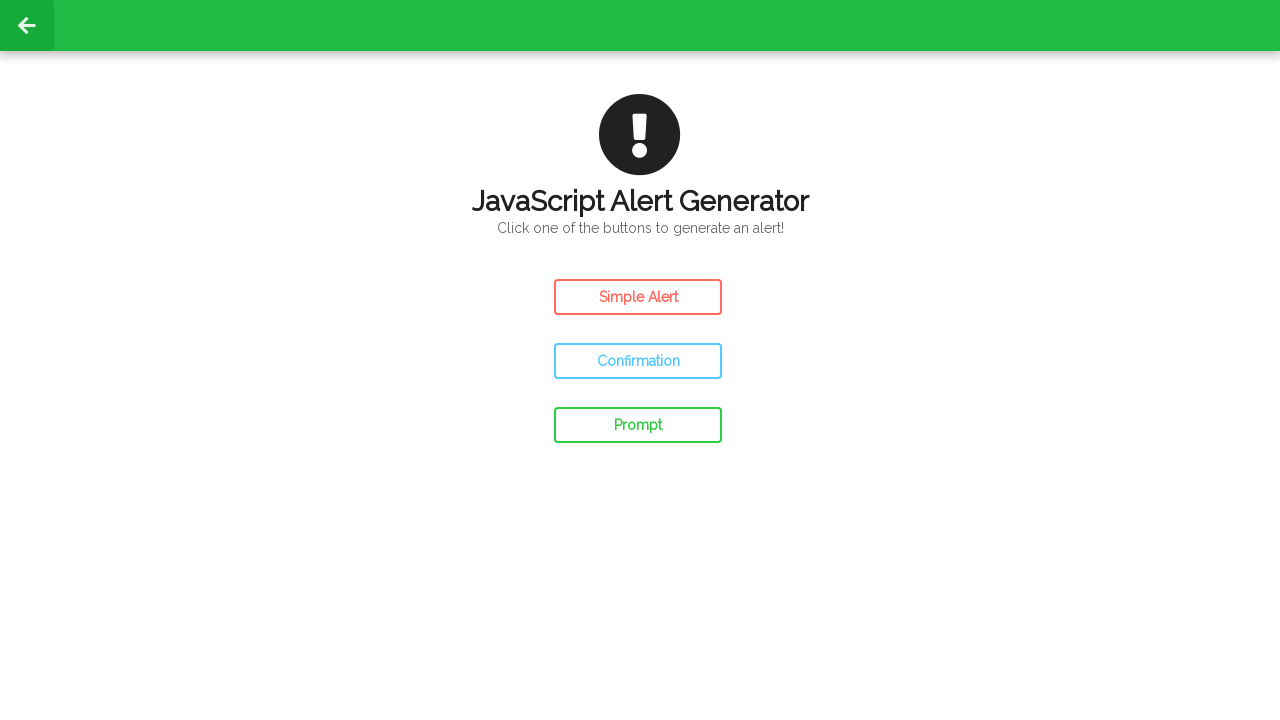

Clicked the Confirm Alert button to trigger the alert at (638, 361) on #confirm
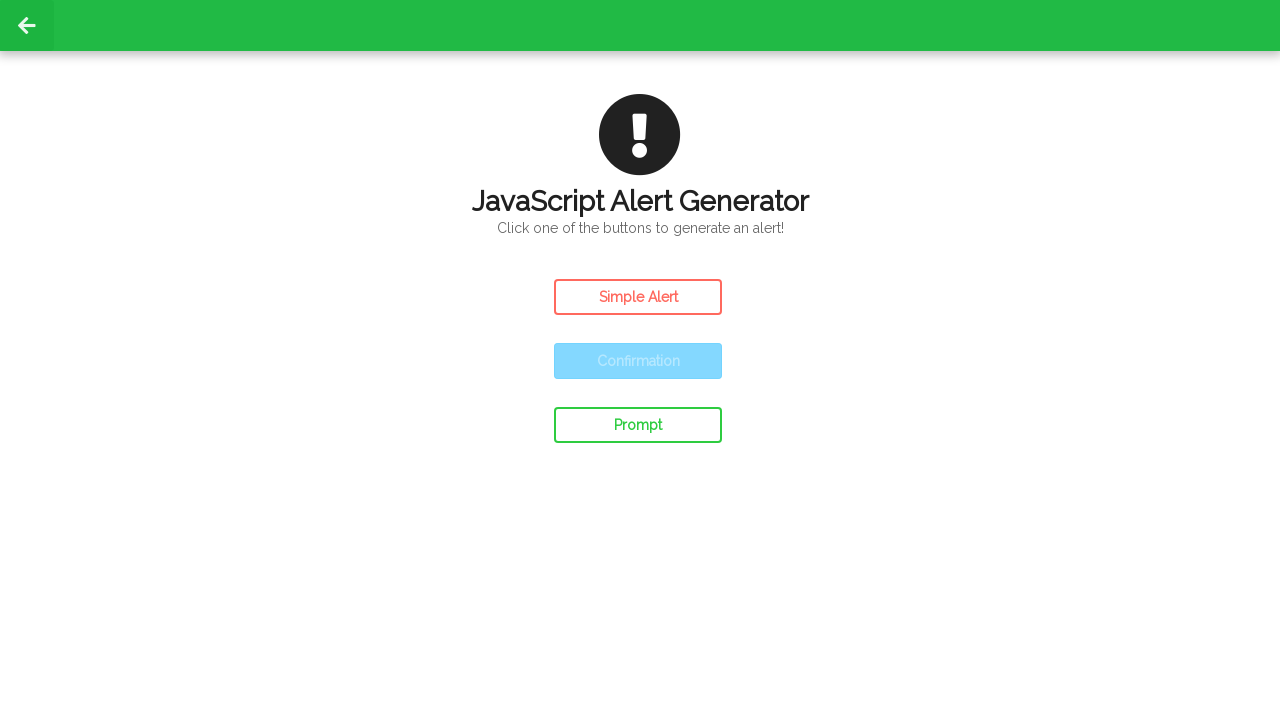

Waited for the confirm alert to be dismissed
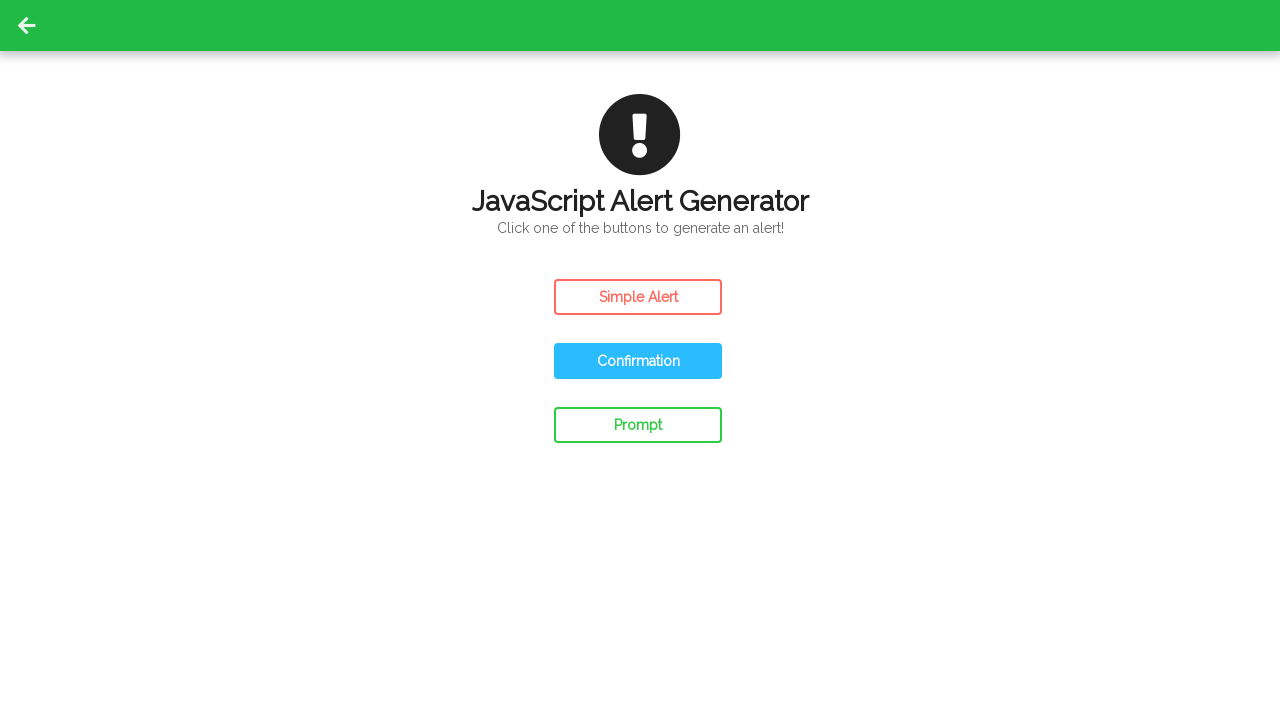

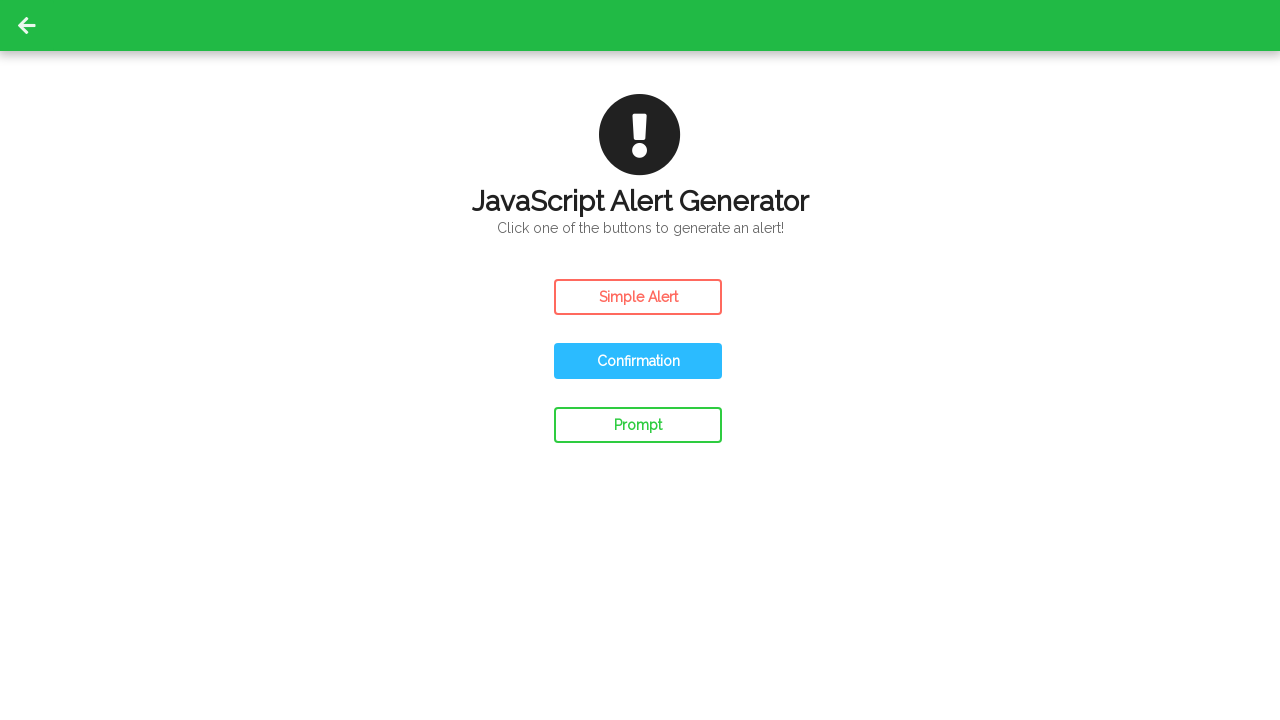